Tests a student registration form by filling all fields (name, email, gender, phone, date of birth, subjects, hobbies, file upload, address, state/city) and verifying the submitted data is displayed correctly in a results table.

Starting URL: https://demoqa.com/automation-practice-form

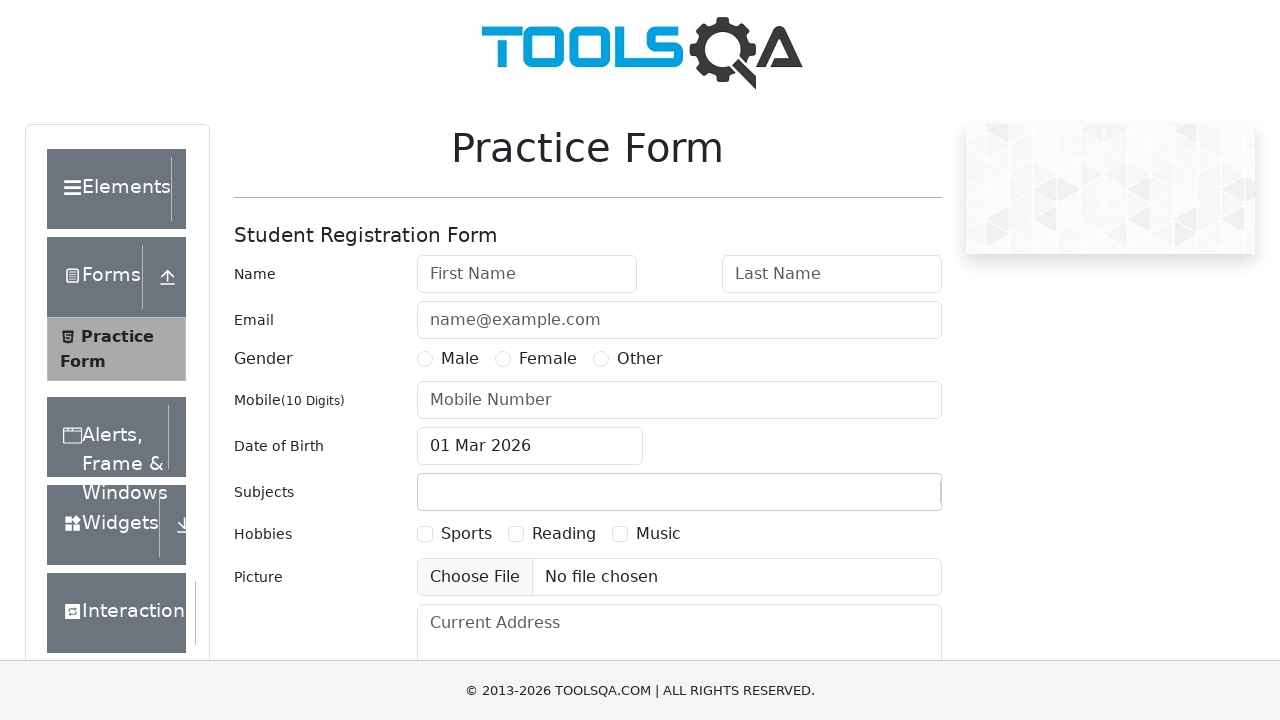

Removed fixed banner element
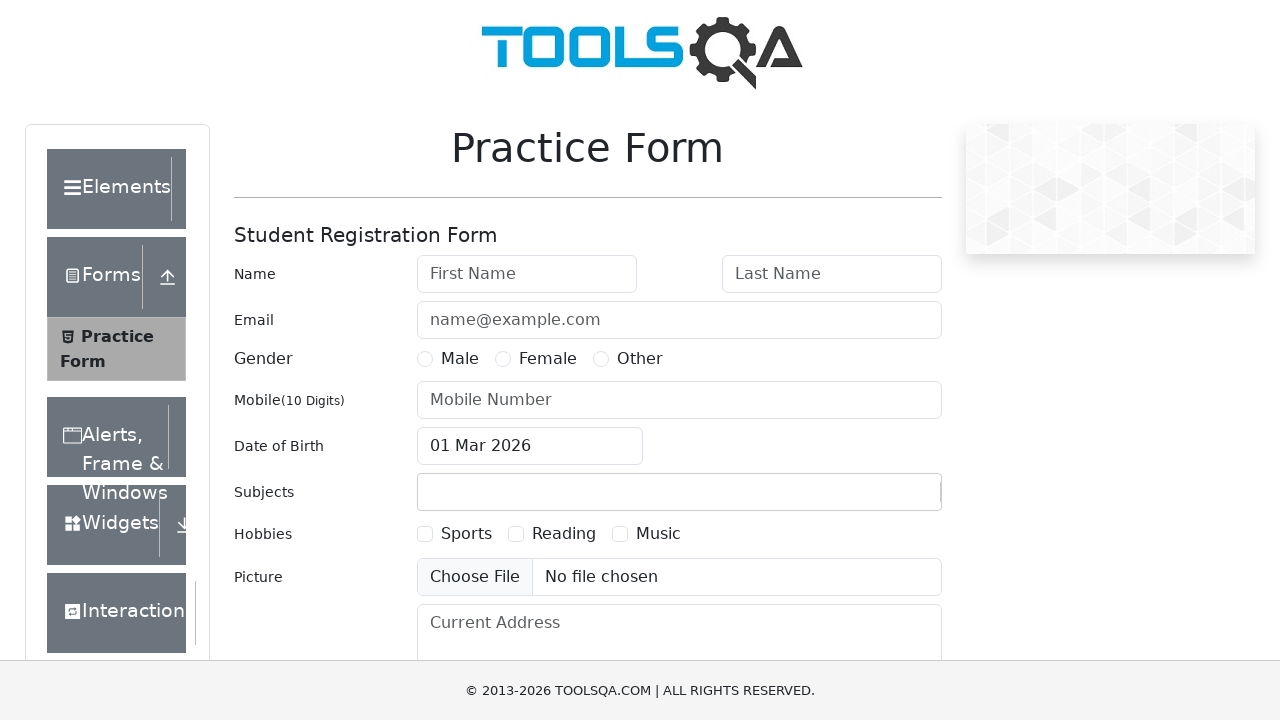

Removed footer element
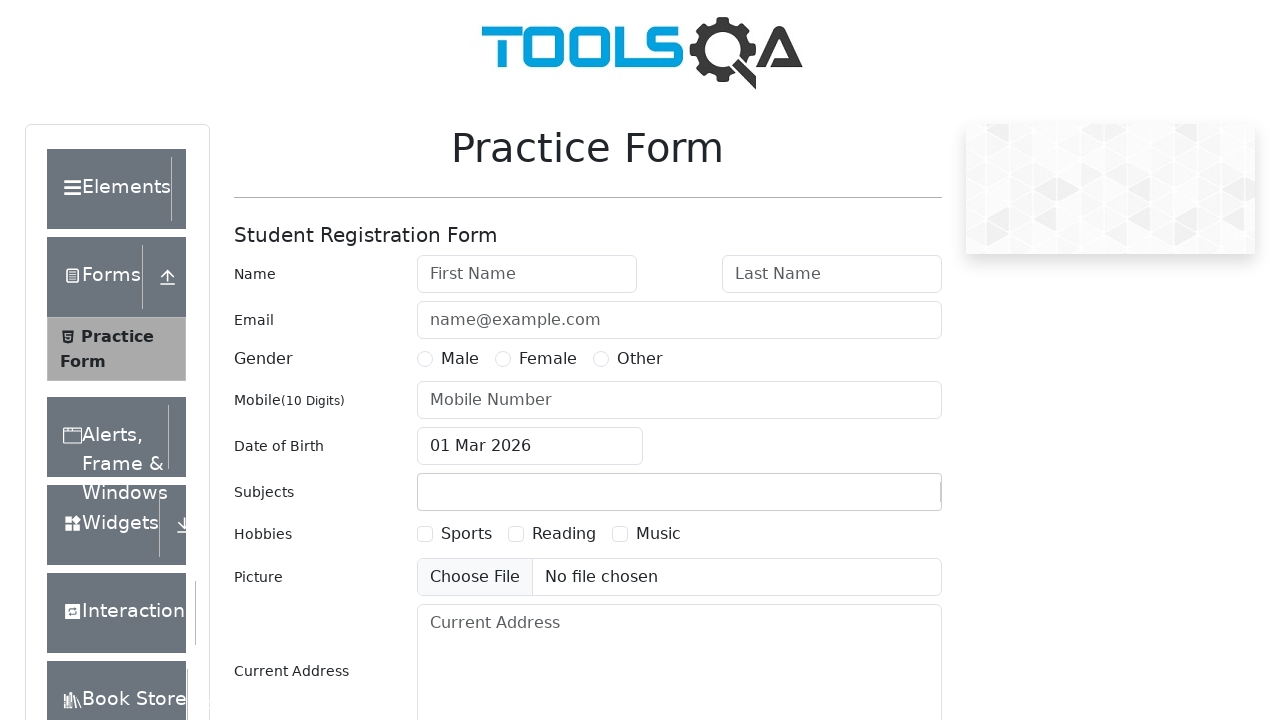

Filled first name field with 'Olga' on #firstName
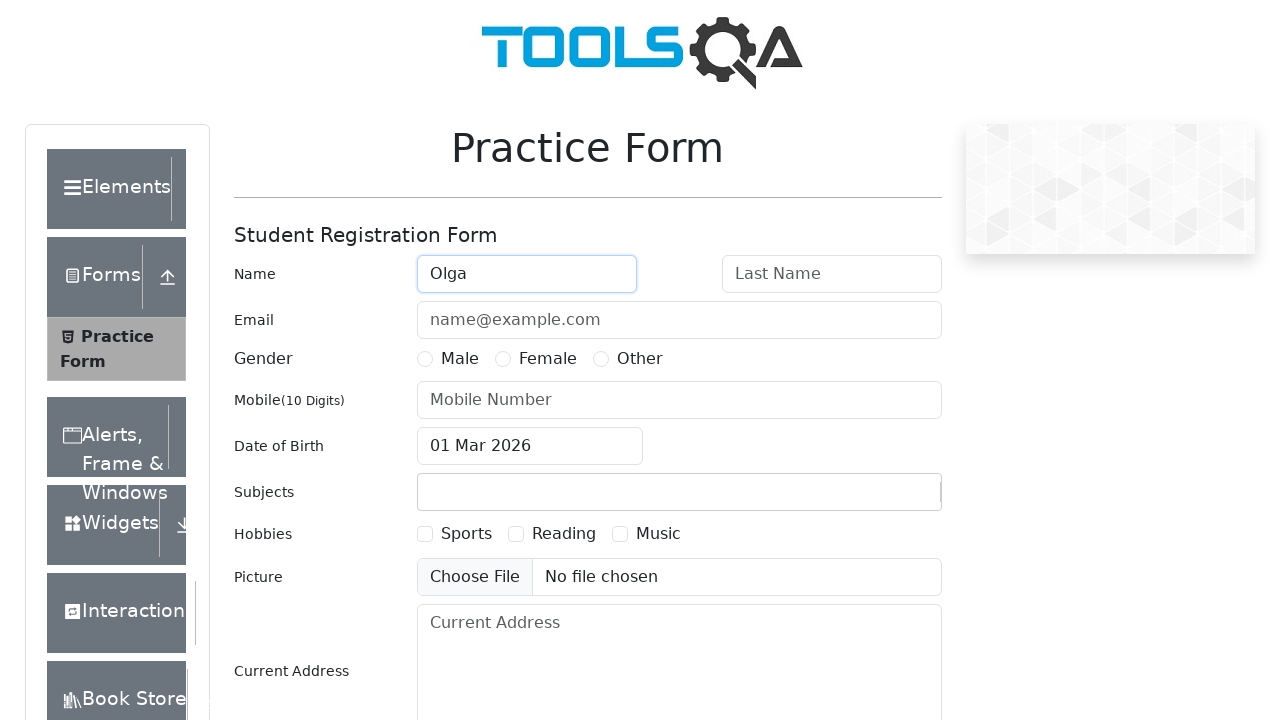

Filled last name field with 'Savina' on #lastName
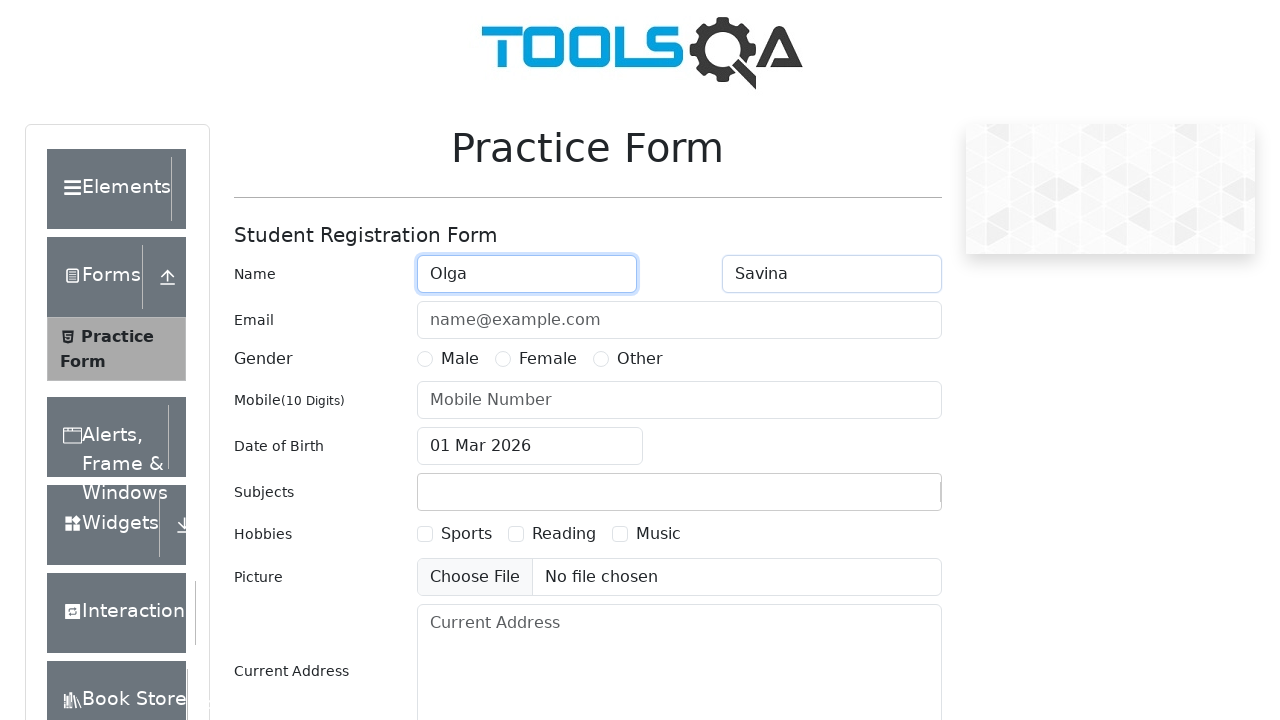

Filled email field with 'olga@savina.com' on #userEmail
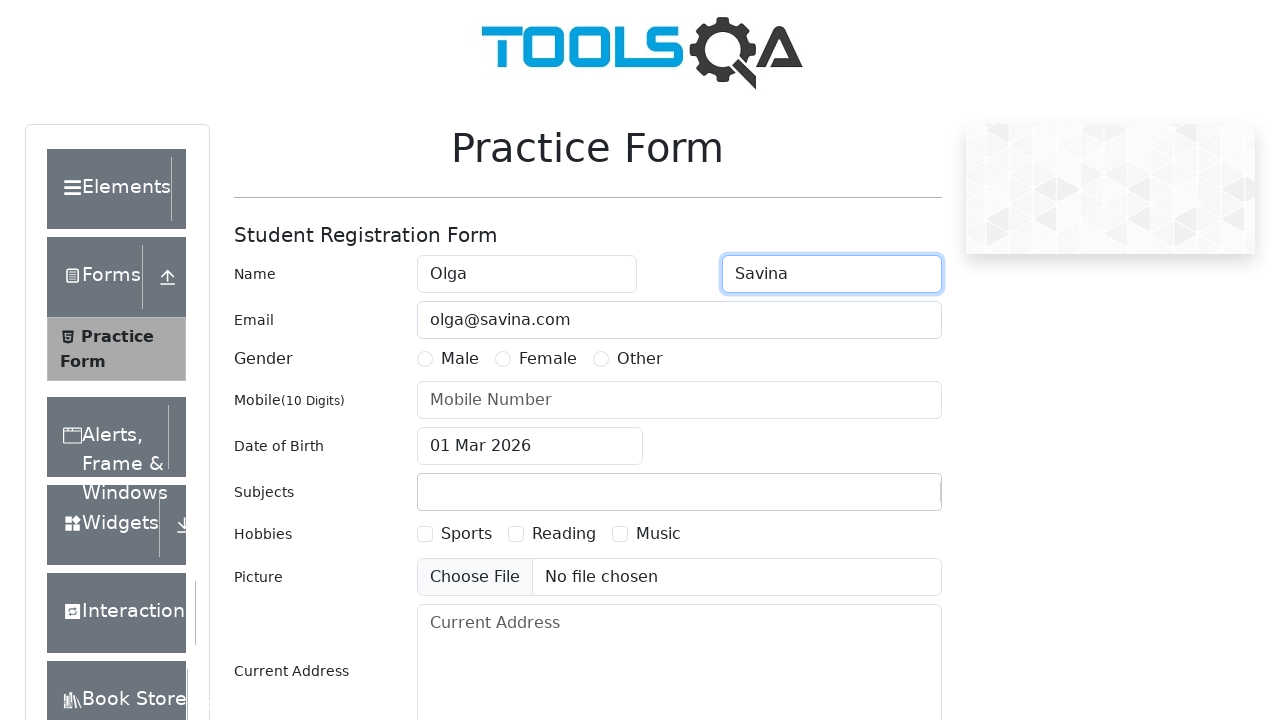

Selected Female gender option at (548, 359) on label[for='gender-radio-2']
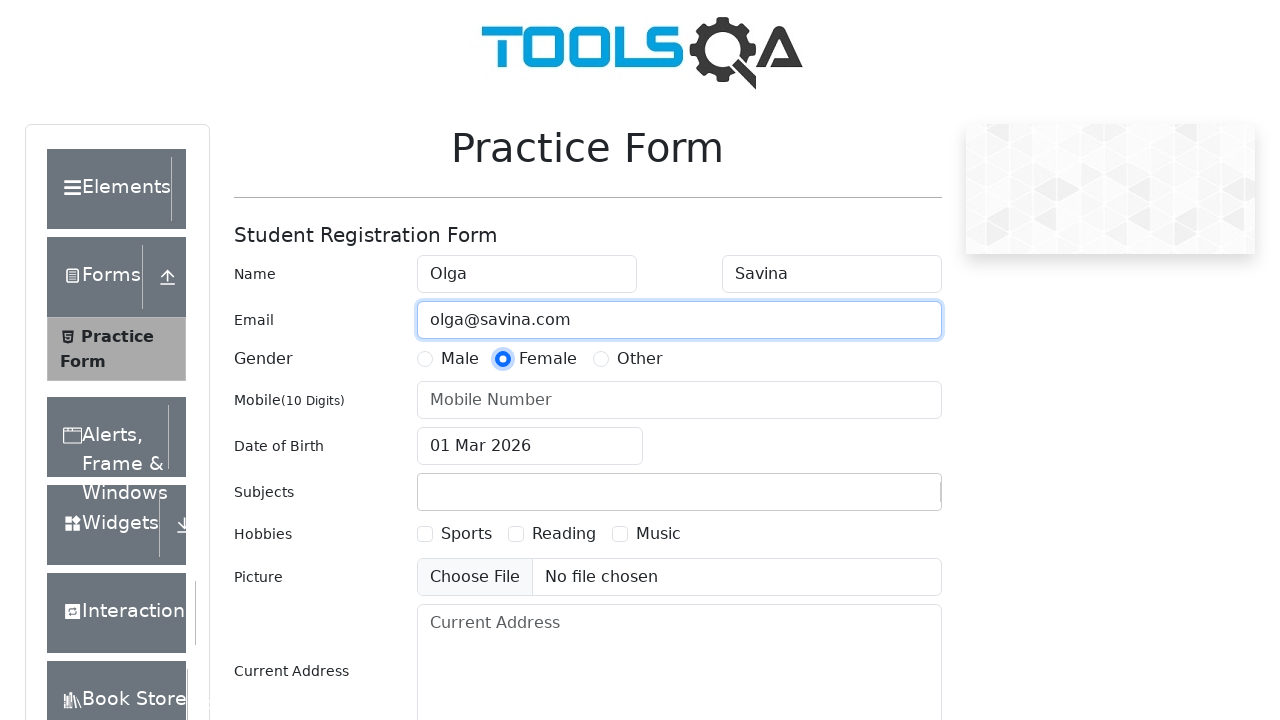

Filled phone number field with '7777777777' on #userNumber
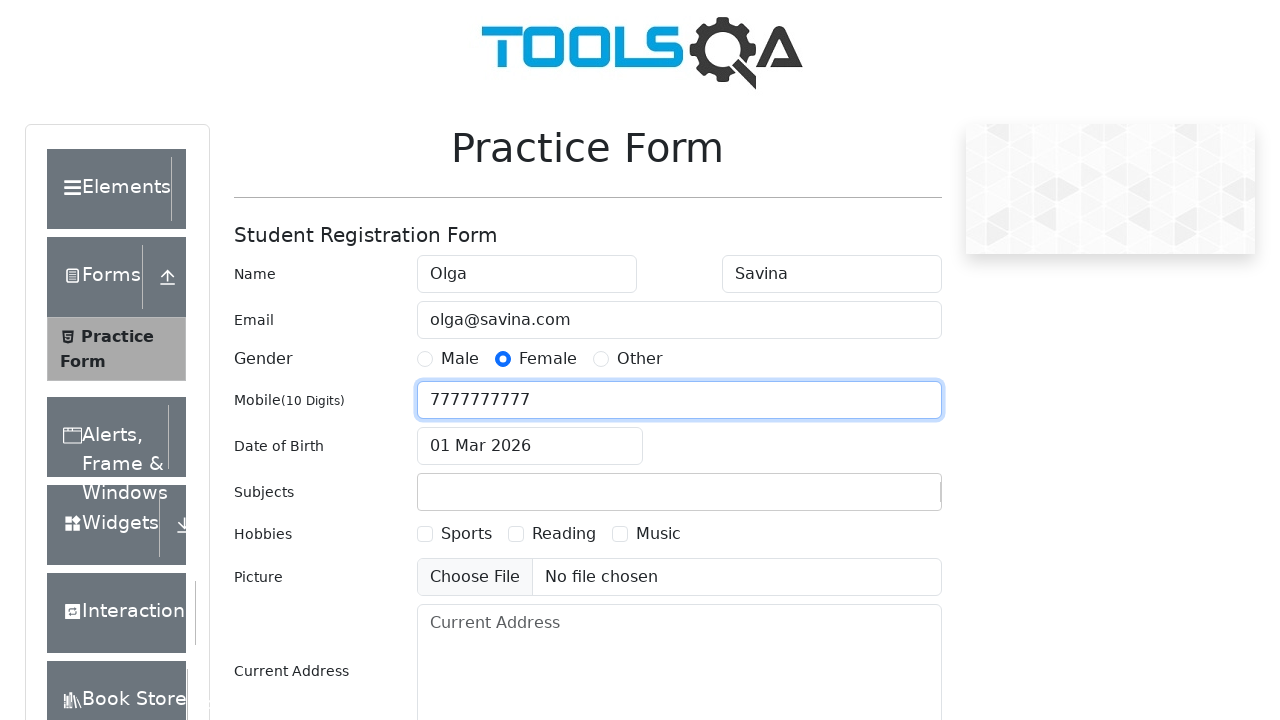

Opened date of birth picker at (530, 446) on #dateOfBirthInput
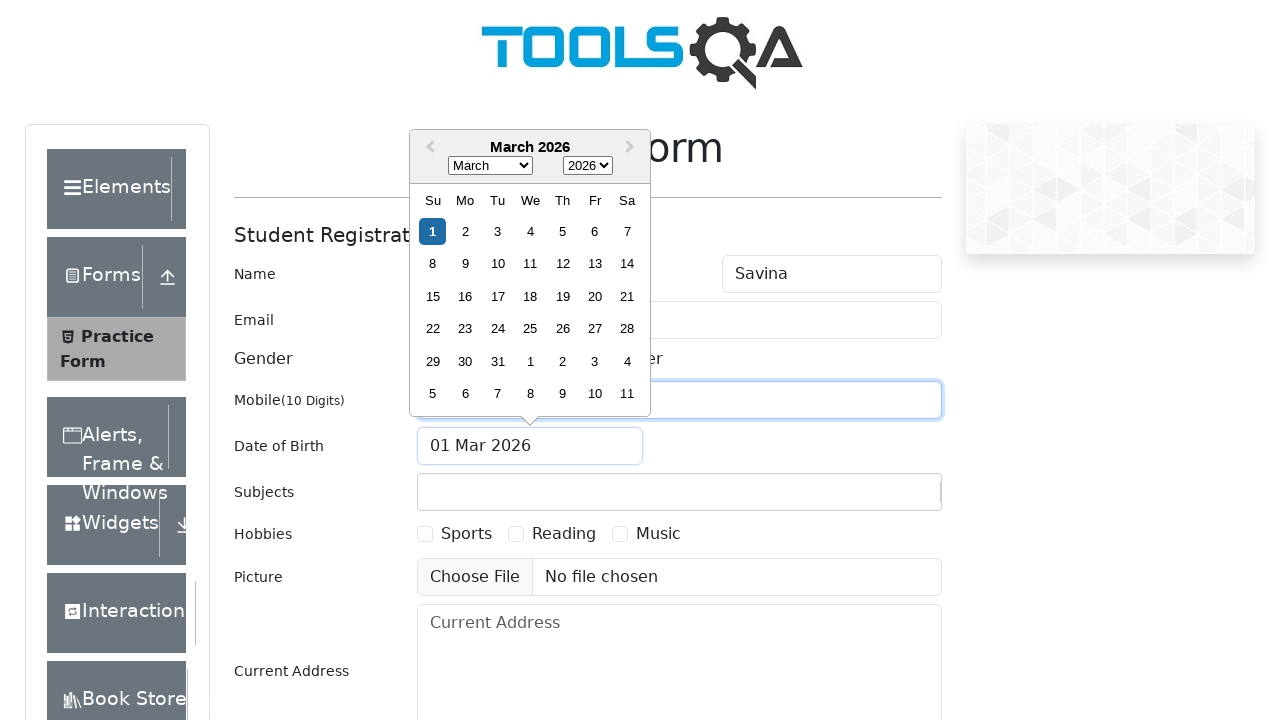

Selected year 2023 from date picker on .react-datepicker__year-select
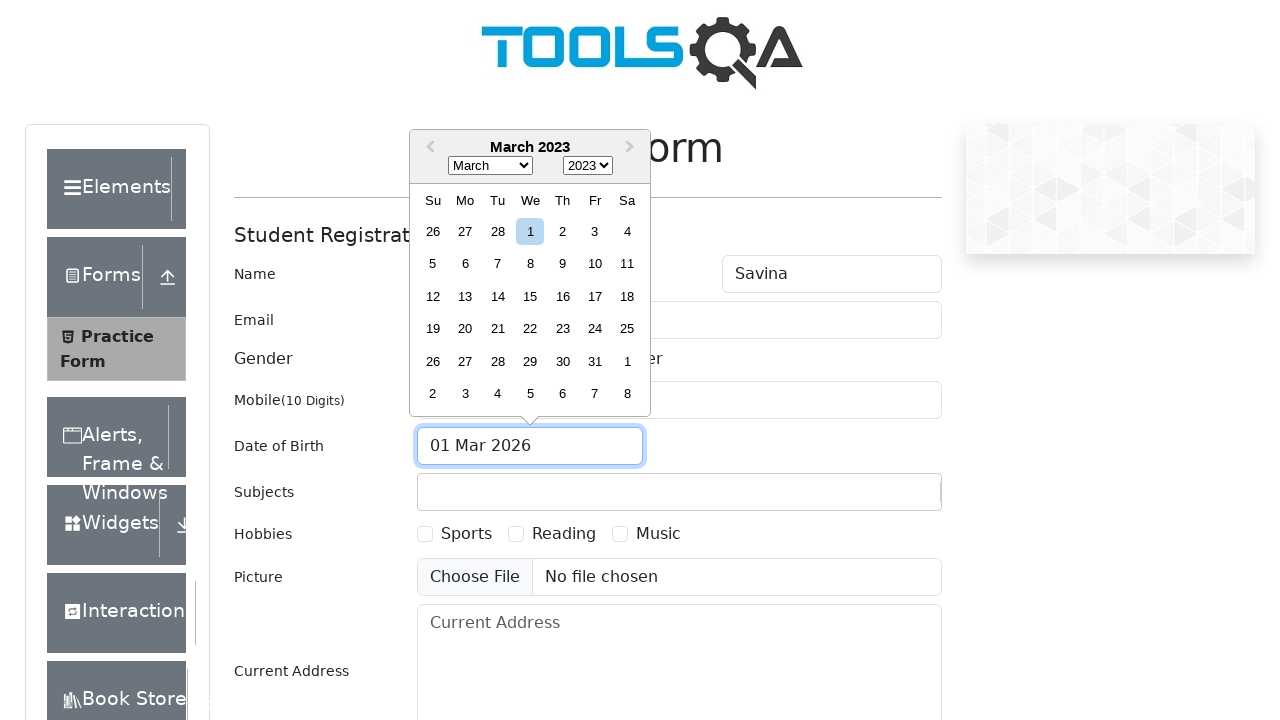

Selected October from date picker on .react-datepicker__month-select
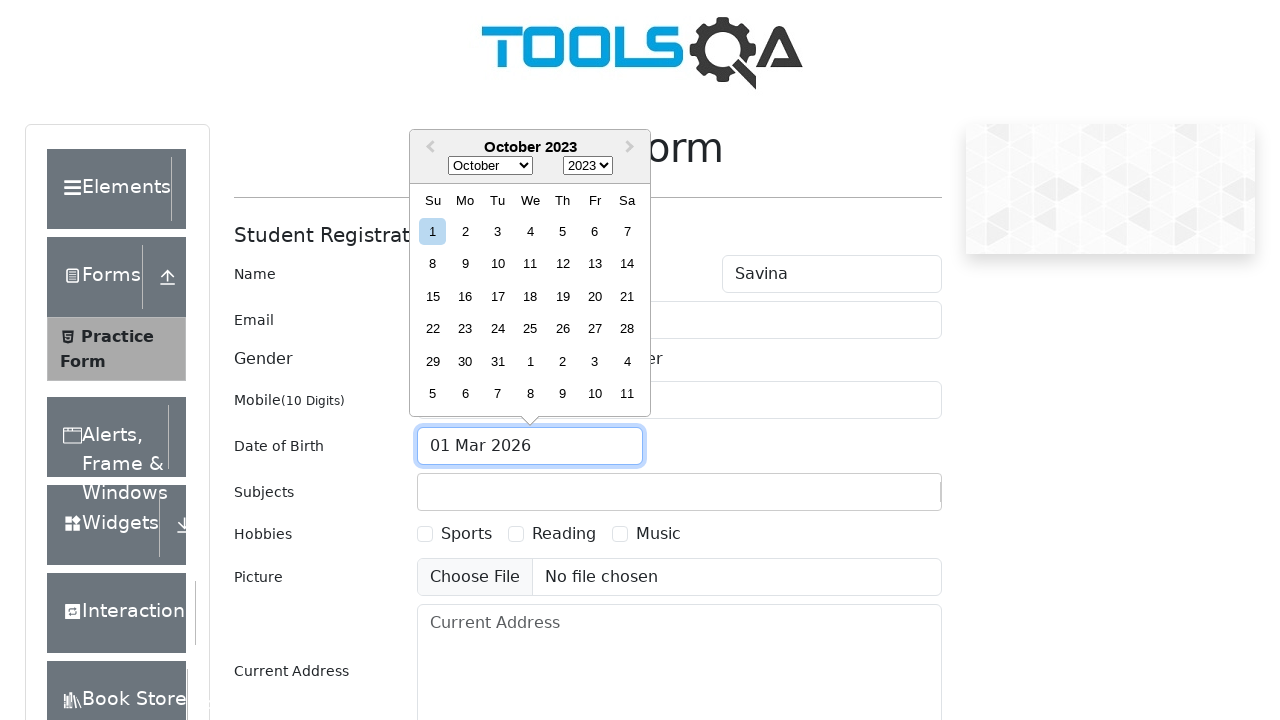

Selected day 31 from date picker at (498, 361) on .react-datepicker__day--031:not(.react-datepicker__day--outside-month)
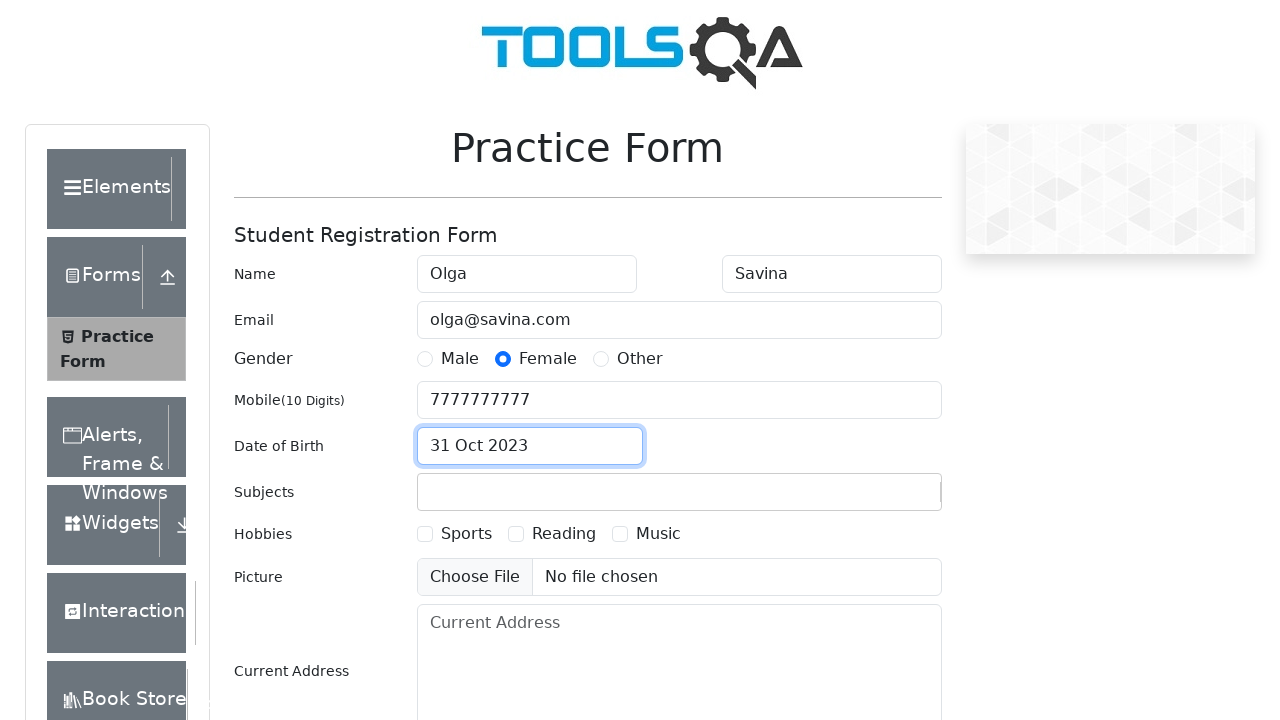

Filled subjects field with 'Maths' on #subjectsInput
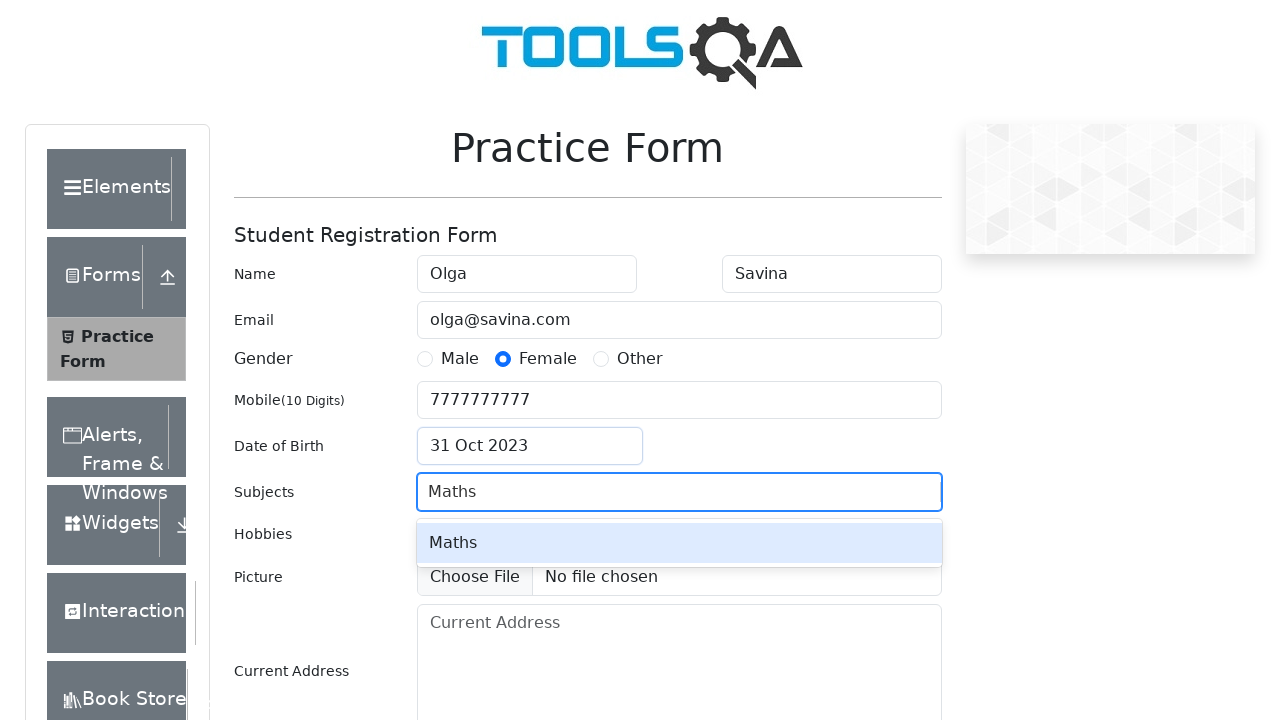

Pressed Enter to confirm 'Maths' subject on #subjectsInput
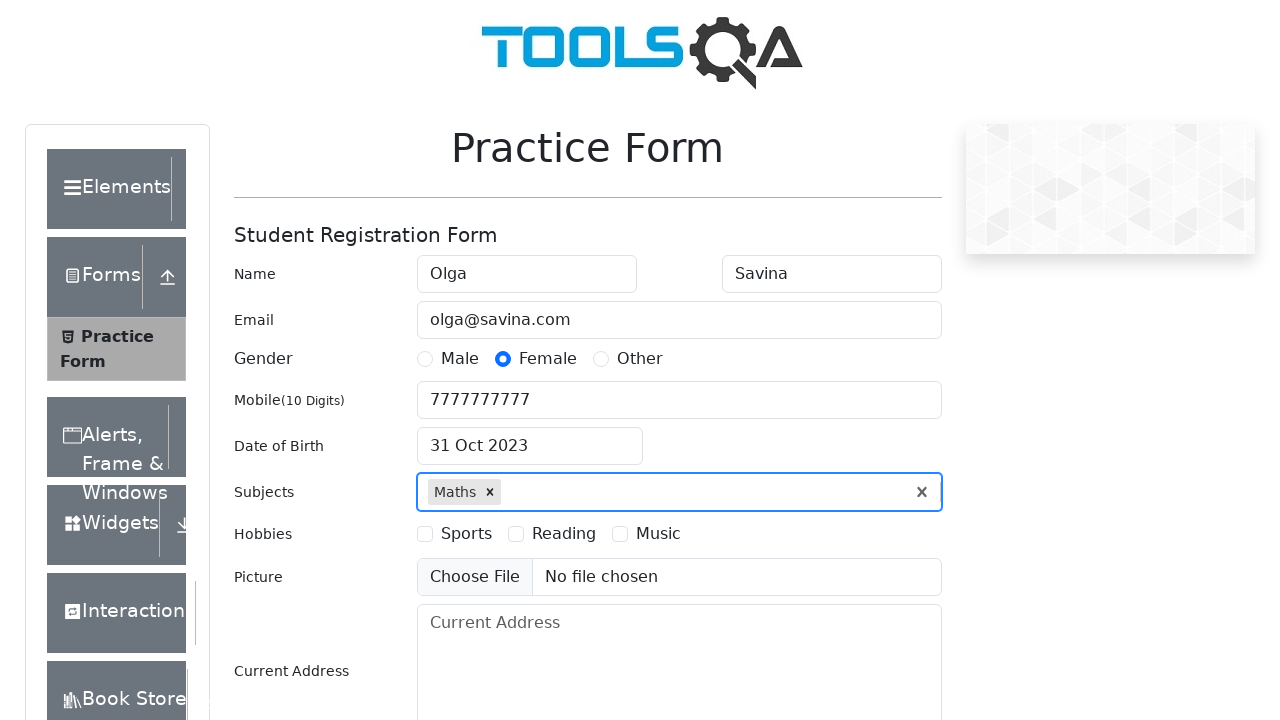

Selected Sports hobby at (466, 534) on label[for='hobbies-checkbox-1']
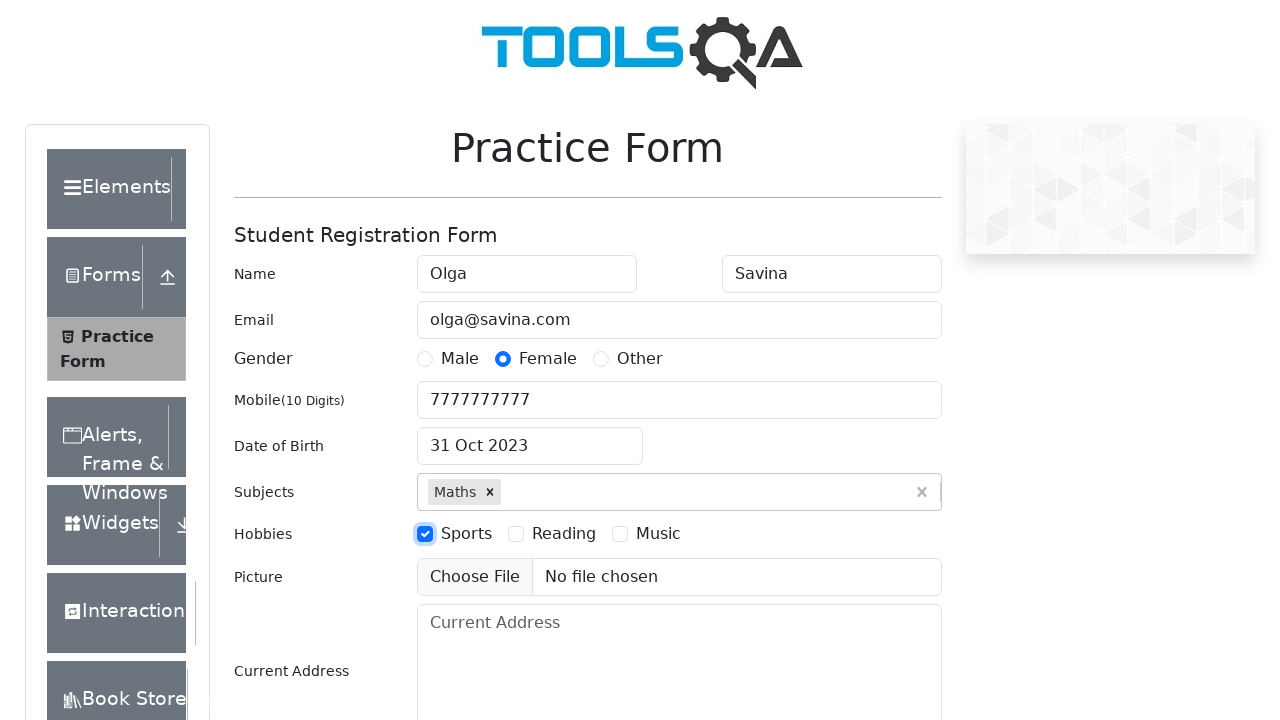

Selected Reading hobby at (564, 534) on label[for='hobbies-checkbox-2']
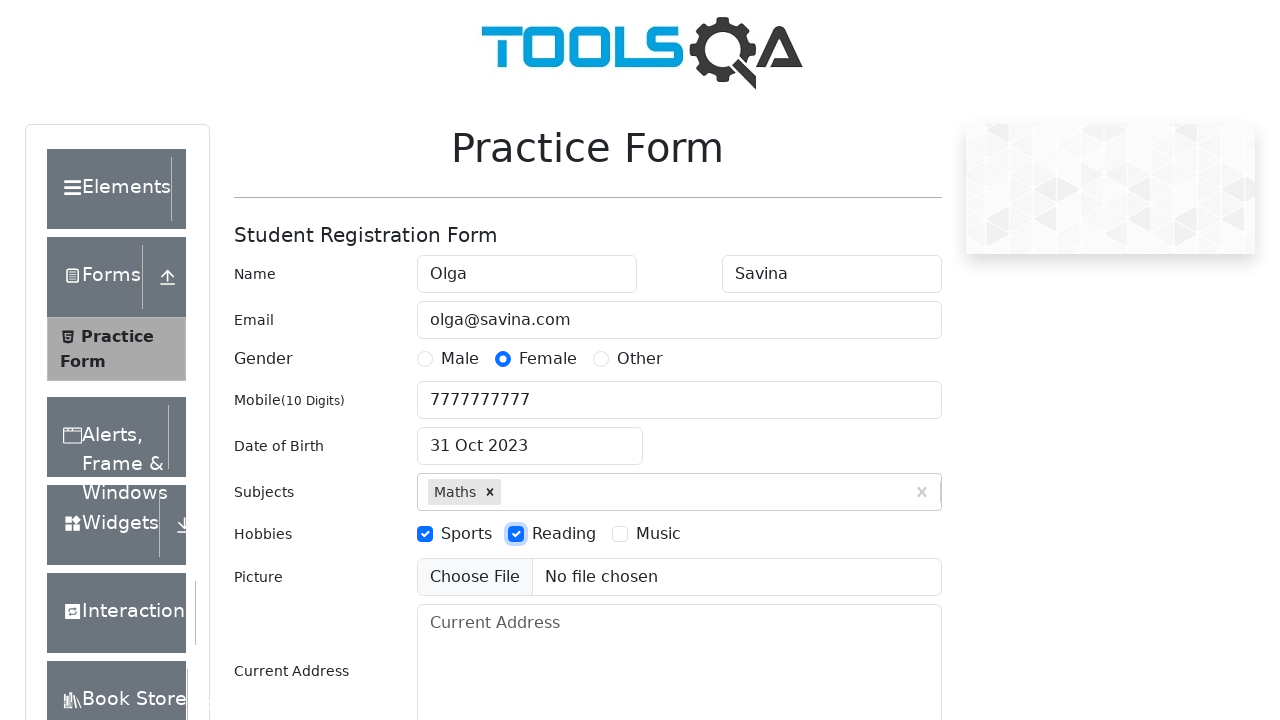

Selected Music hobby at (658, 534) on label[for='hobbies-checkbox-3']
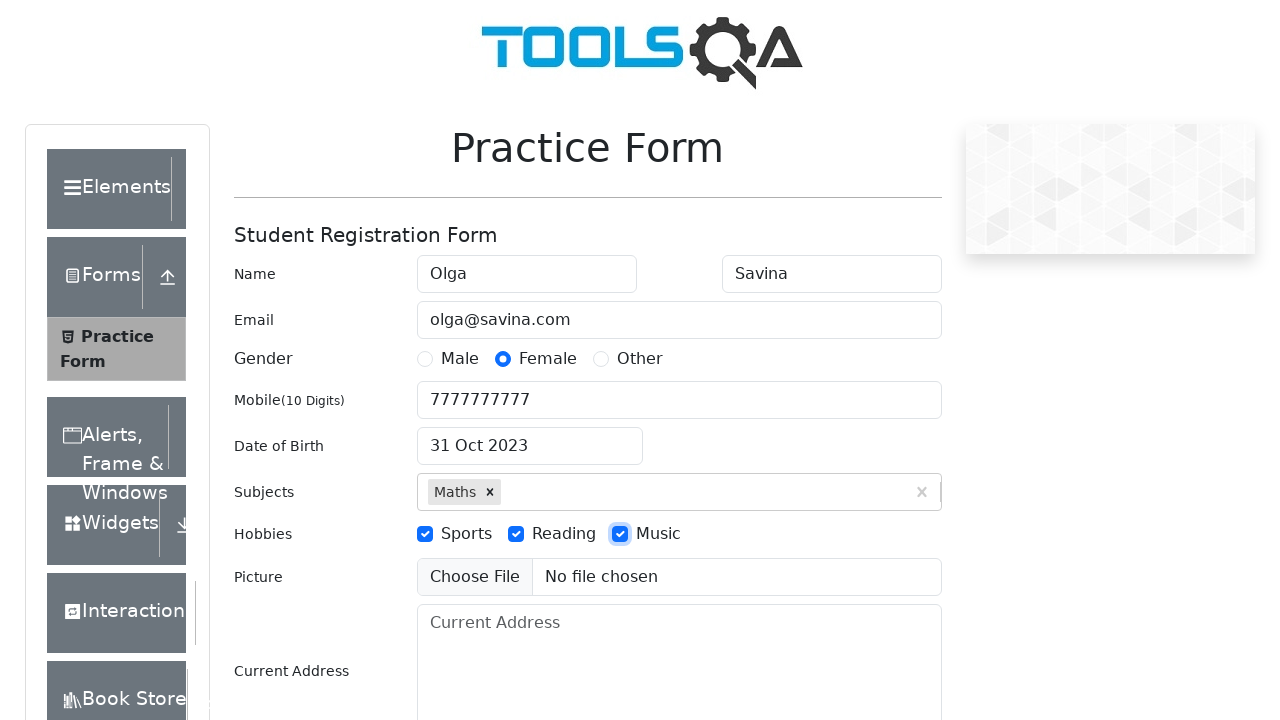

Filled current address with 'Luneburg, shtrasse 111' on #currentAddress
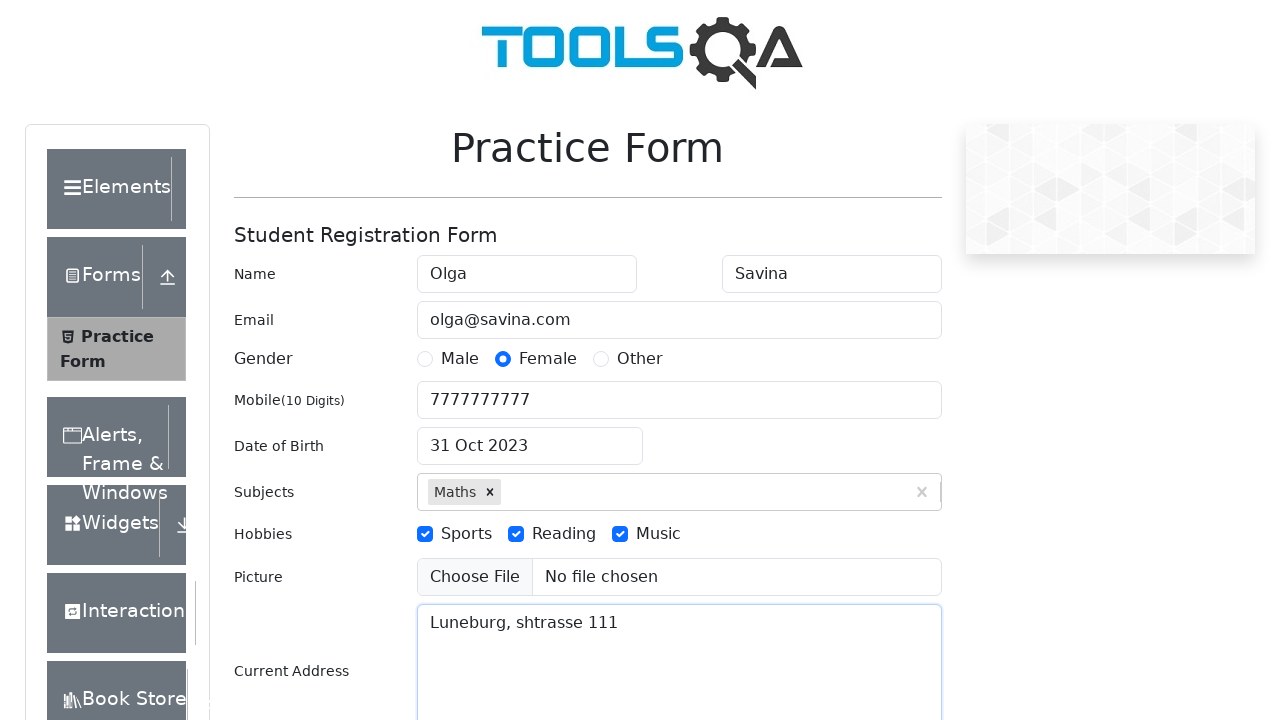

Filled state field with 'NCR' on #react-select-3-input
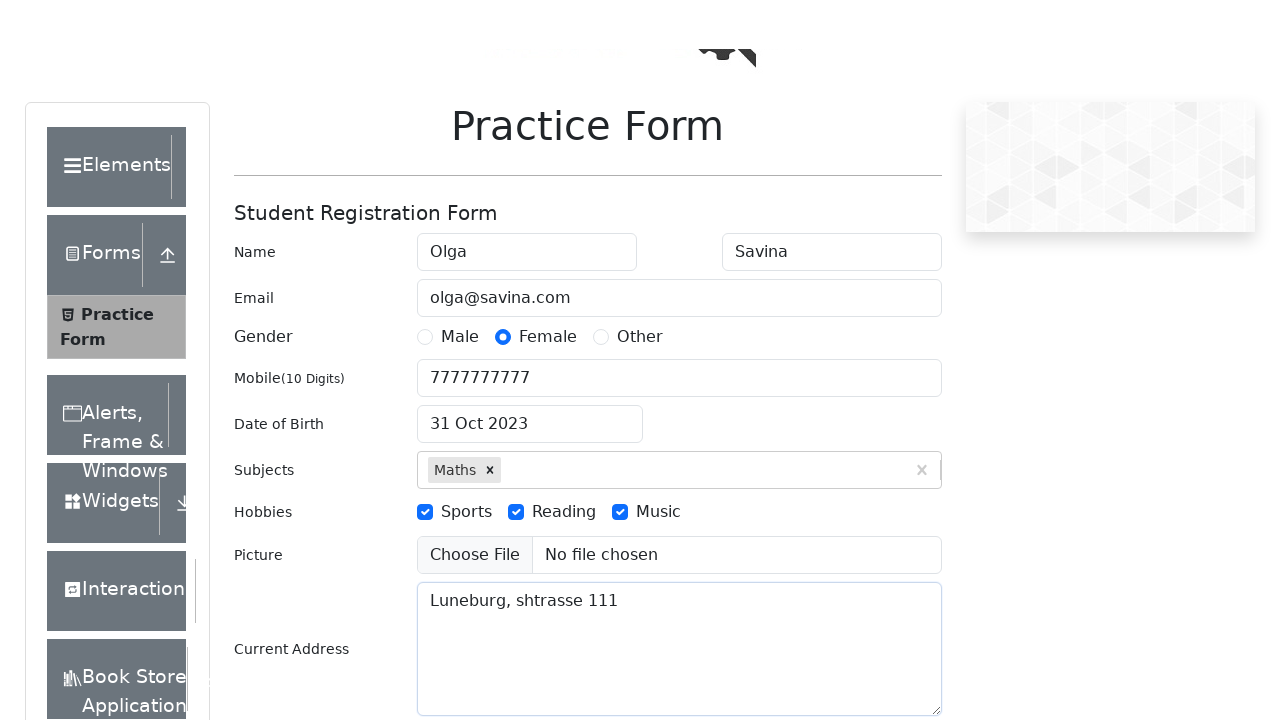

Pressed Enter to confirm NCR state selection on #react-select-3-input
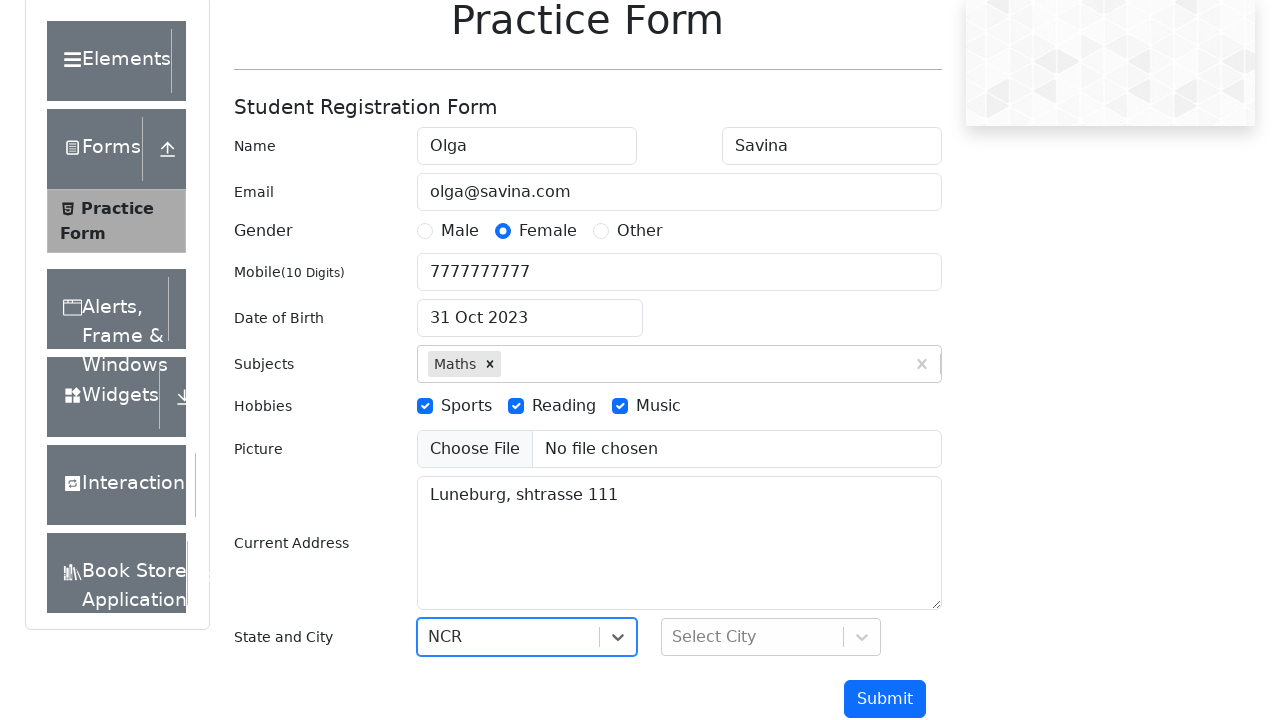

Filled city field with 'Noida' on #react-select-4-input
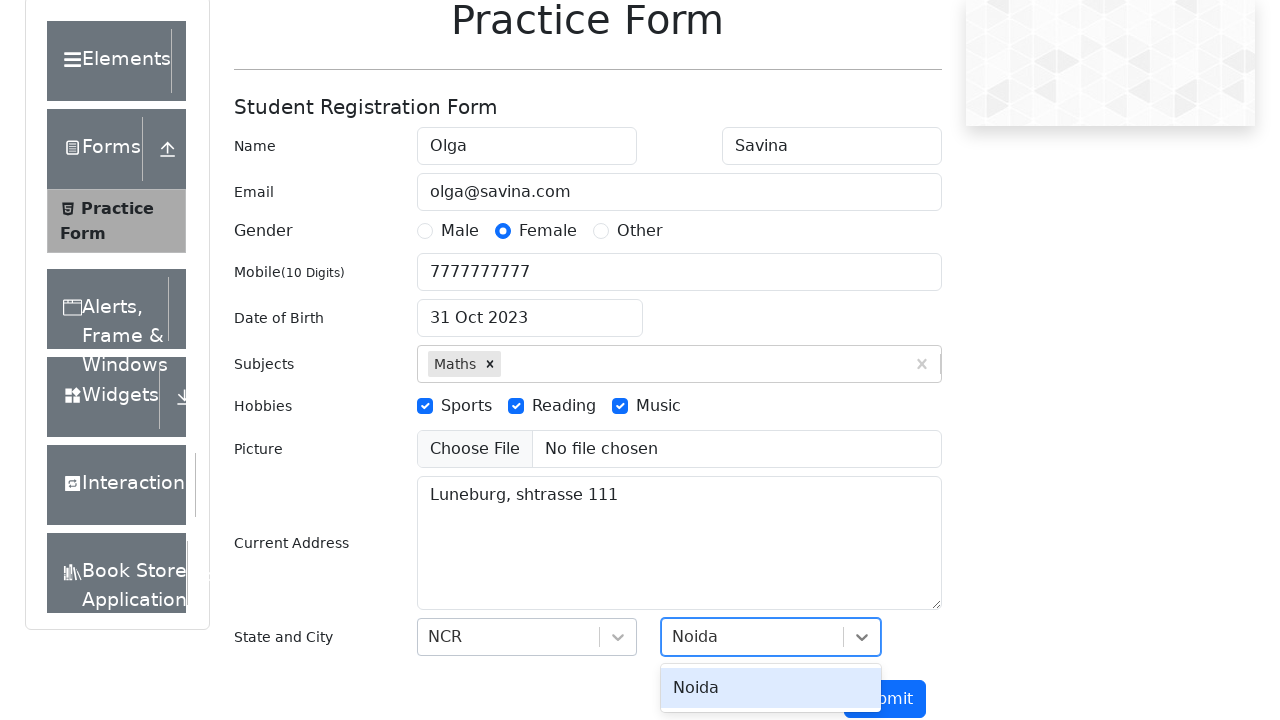

Pressed Enter to confirm Noida city selection on #react-select-4-input
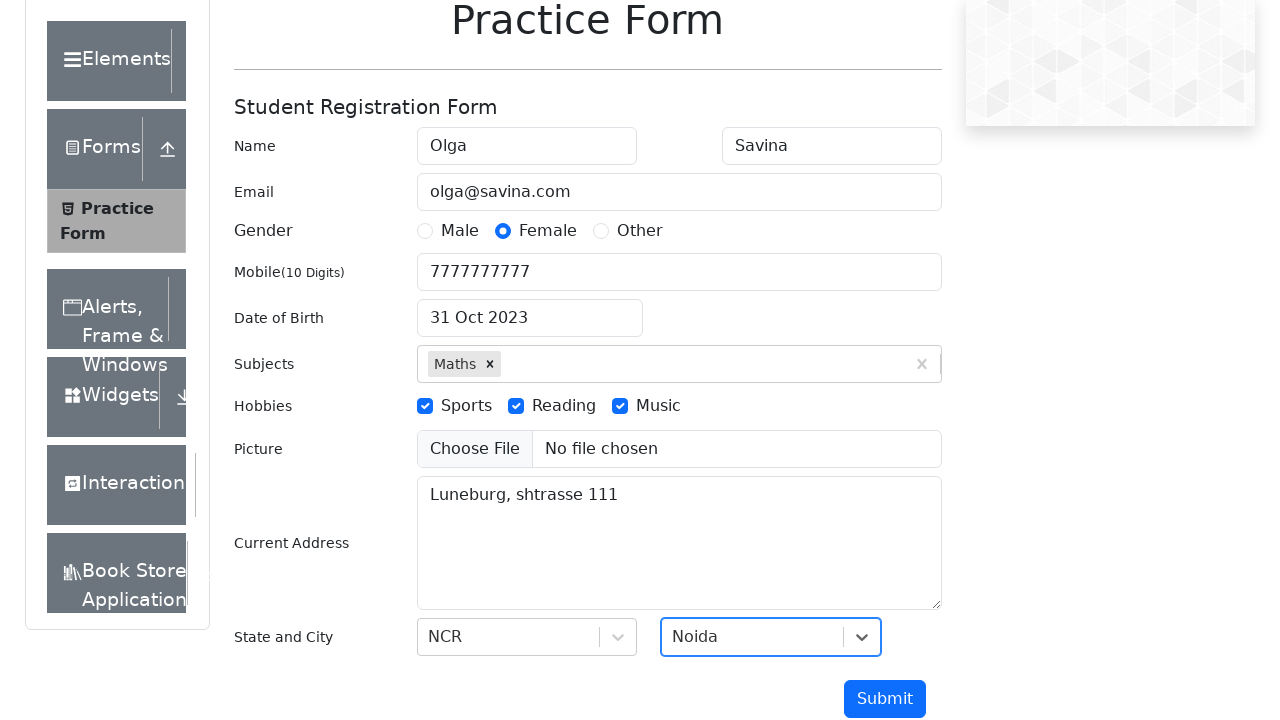

Submitted the registration form on #submit
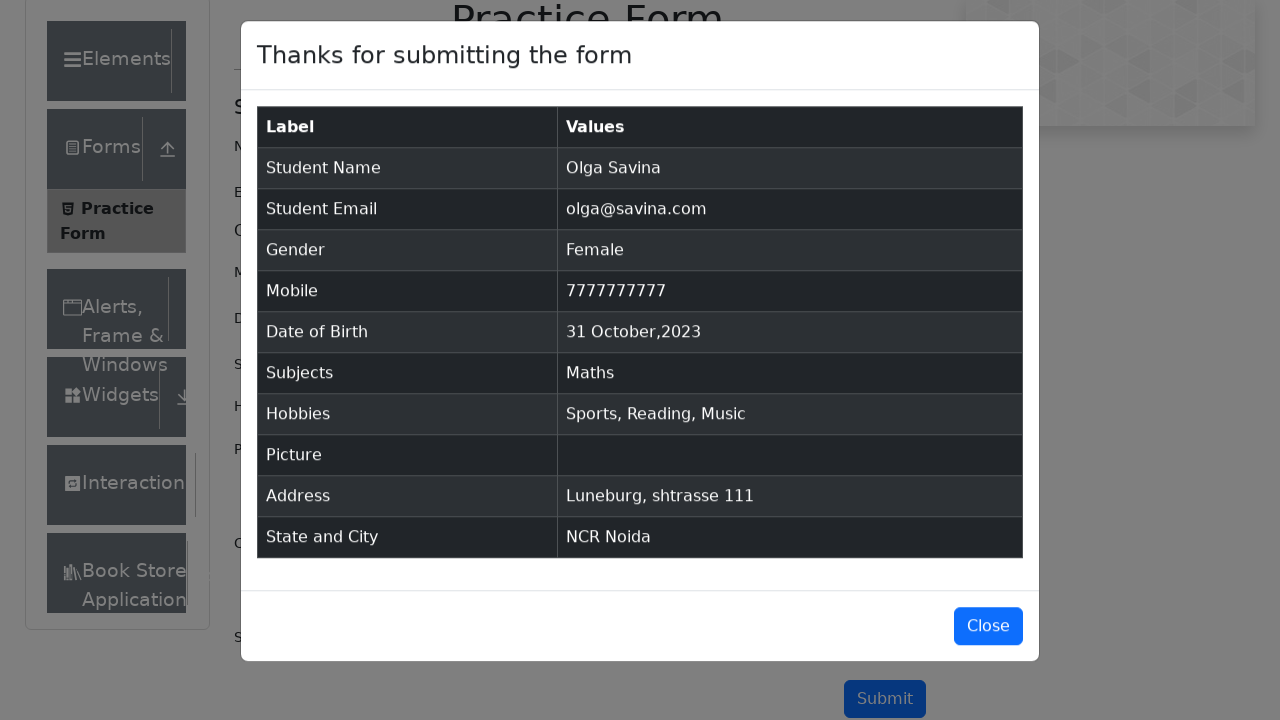

Waited for results table to appear
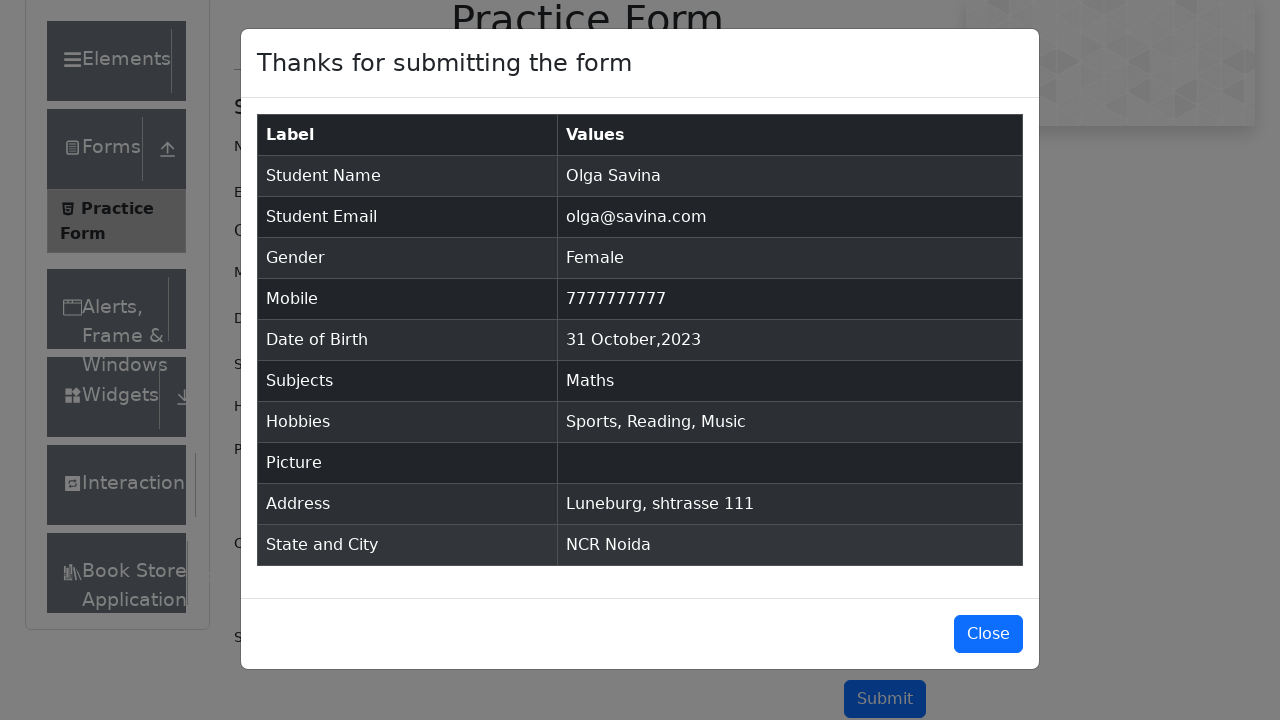

Verified Student Name field is present in results table
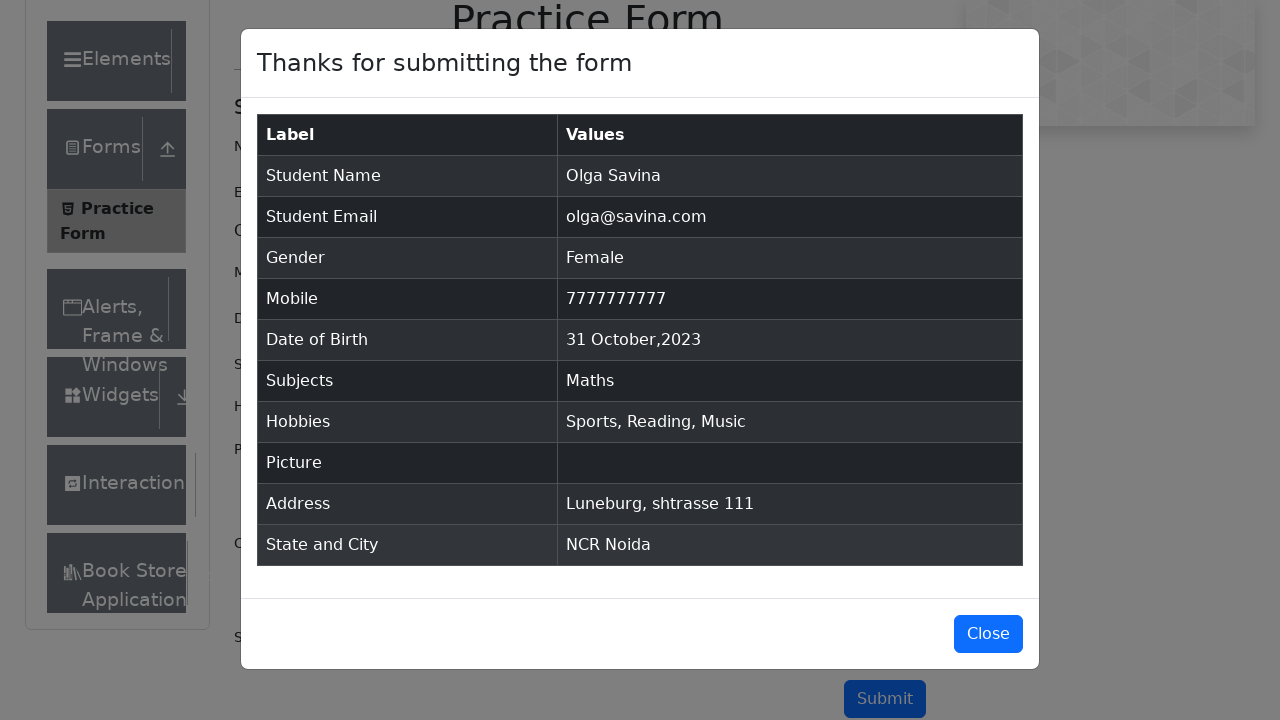

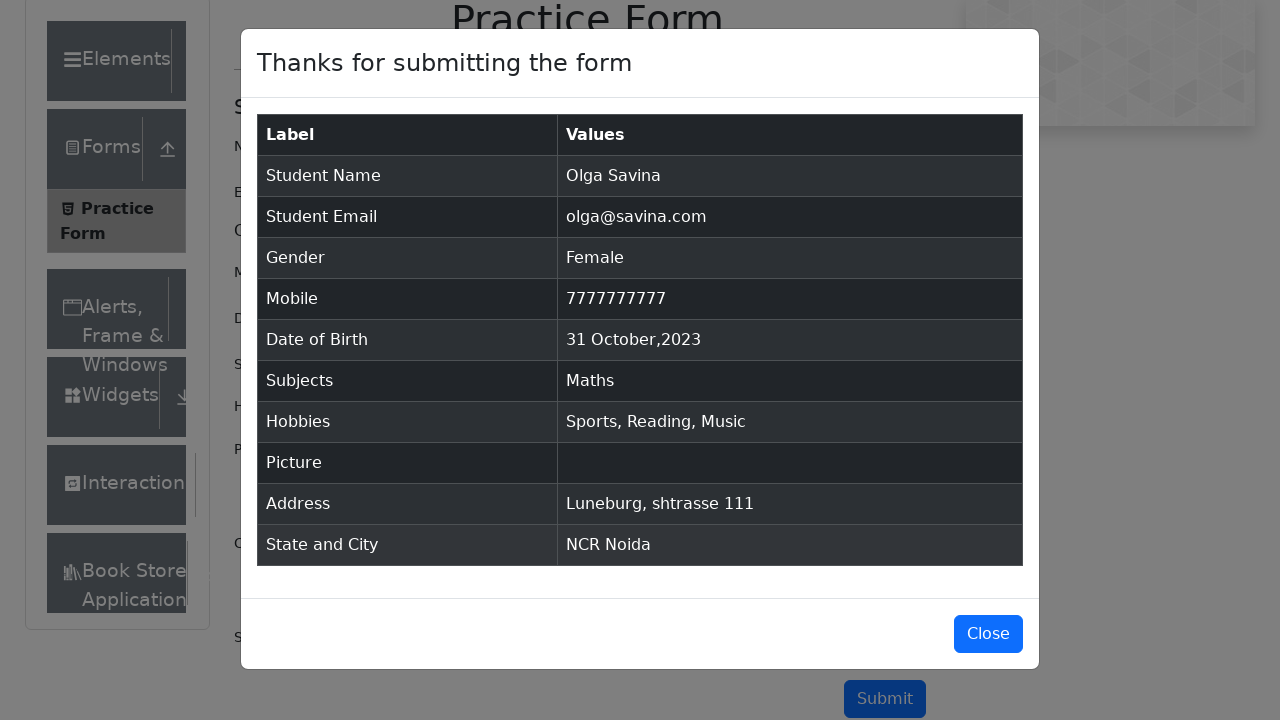